Tests the Remember Me checkbox functionality by clicking it and verifying it becomes selected

Starting URL: https://circlek-public.github.io/cki-service-recruitment-task/

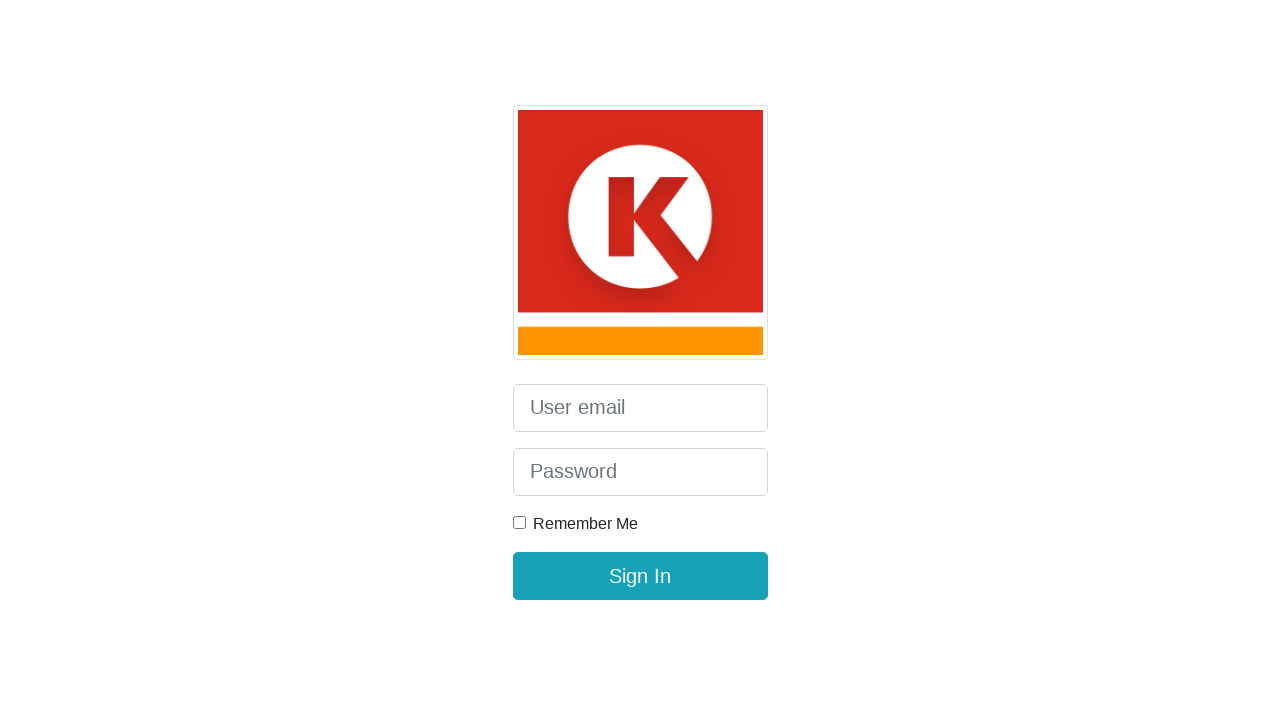

Navigated to Circle K recruitment task page
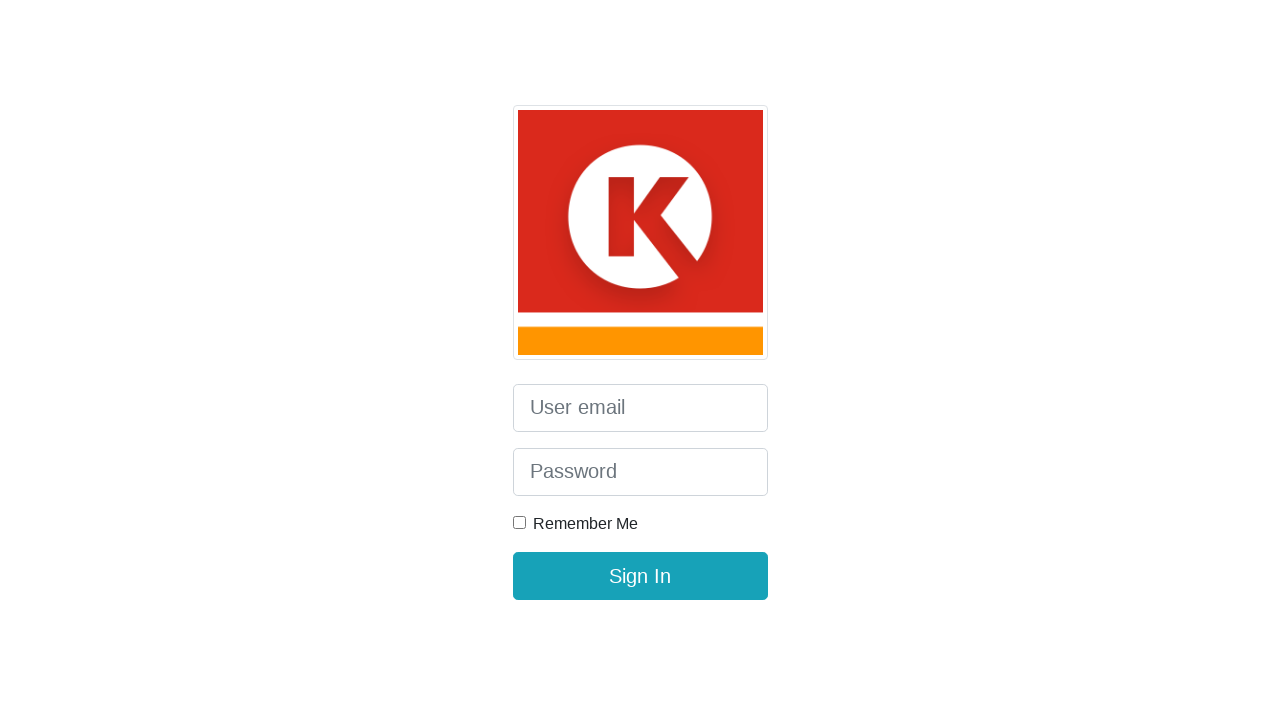

Clicked the Remember Me checkbox at (519, 523) on xpath=//*[contains(text(), 'Remember Me')]/../input
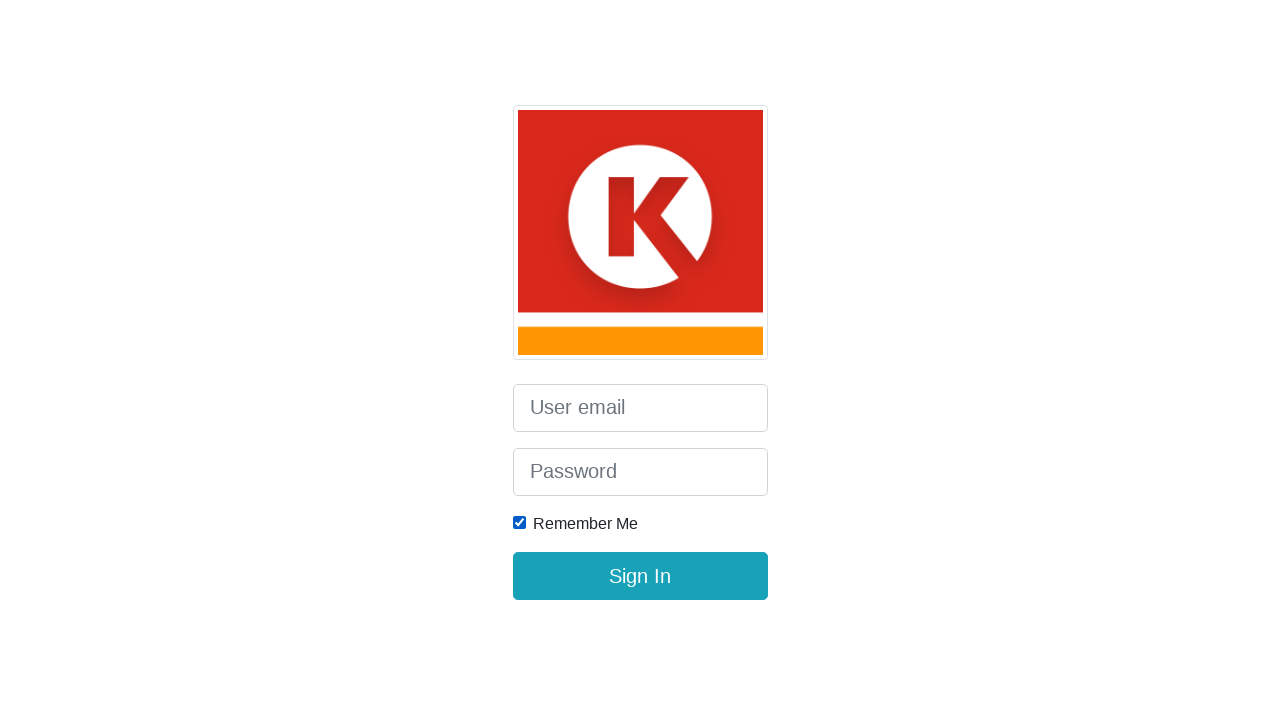

Verified Remember Me checkbox is selected
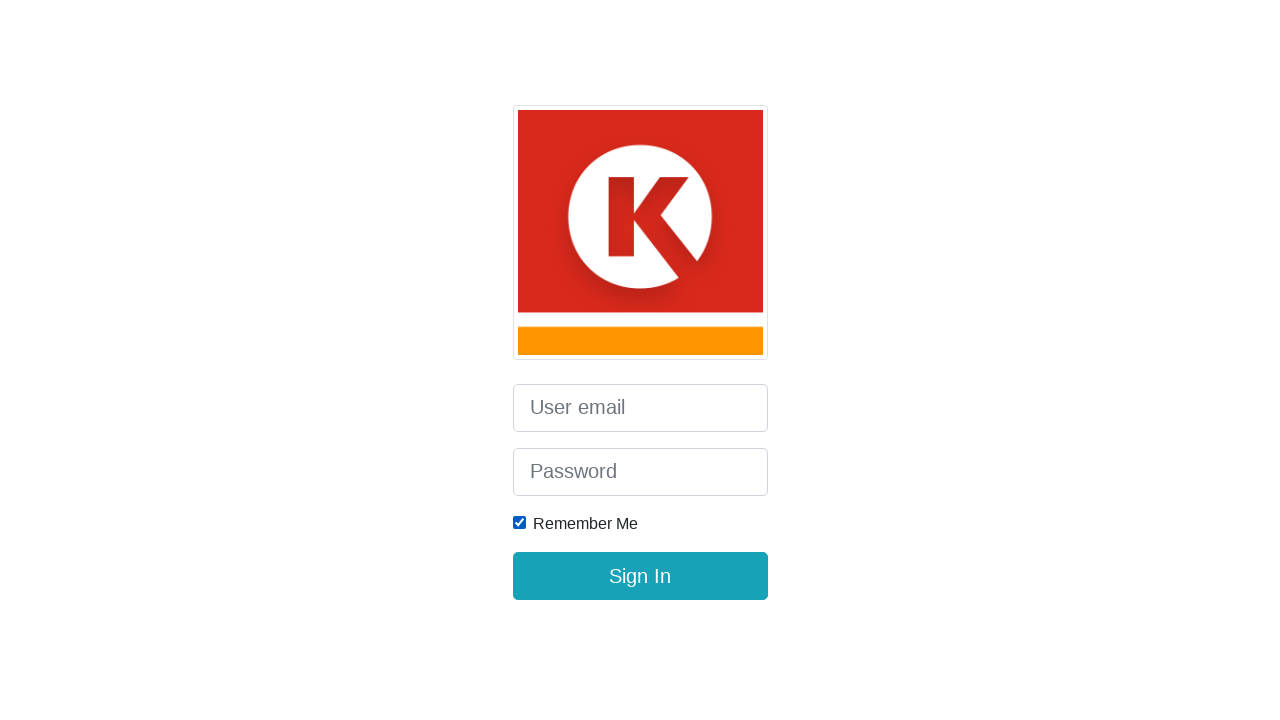

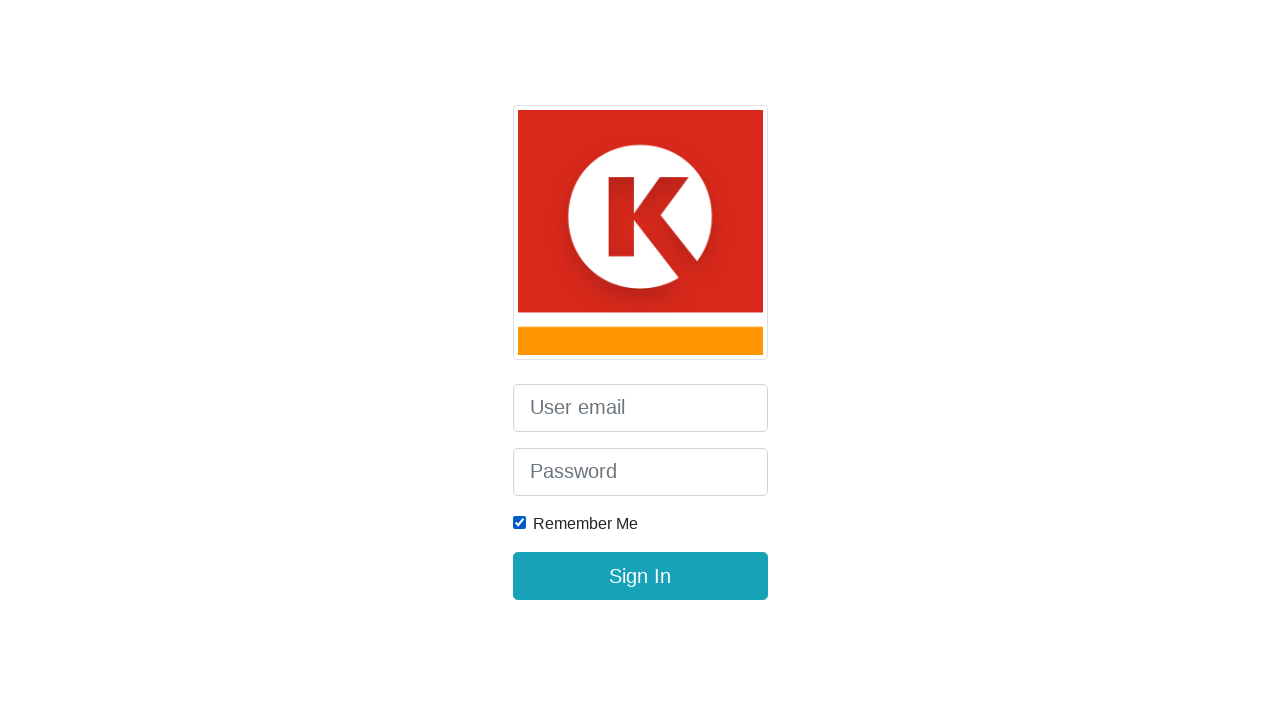